Tests JS Prompt button by clicking it, entering text into the prompt, accepting it, and verifying the entered text appears in the result

Starting URL: https://the-internet.herokuapp.com/javascript_alerts

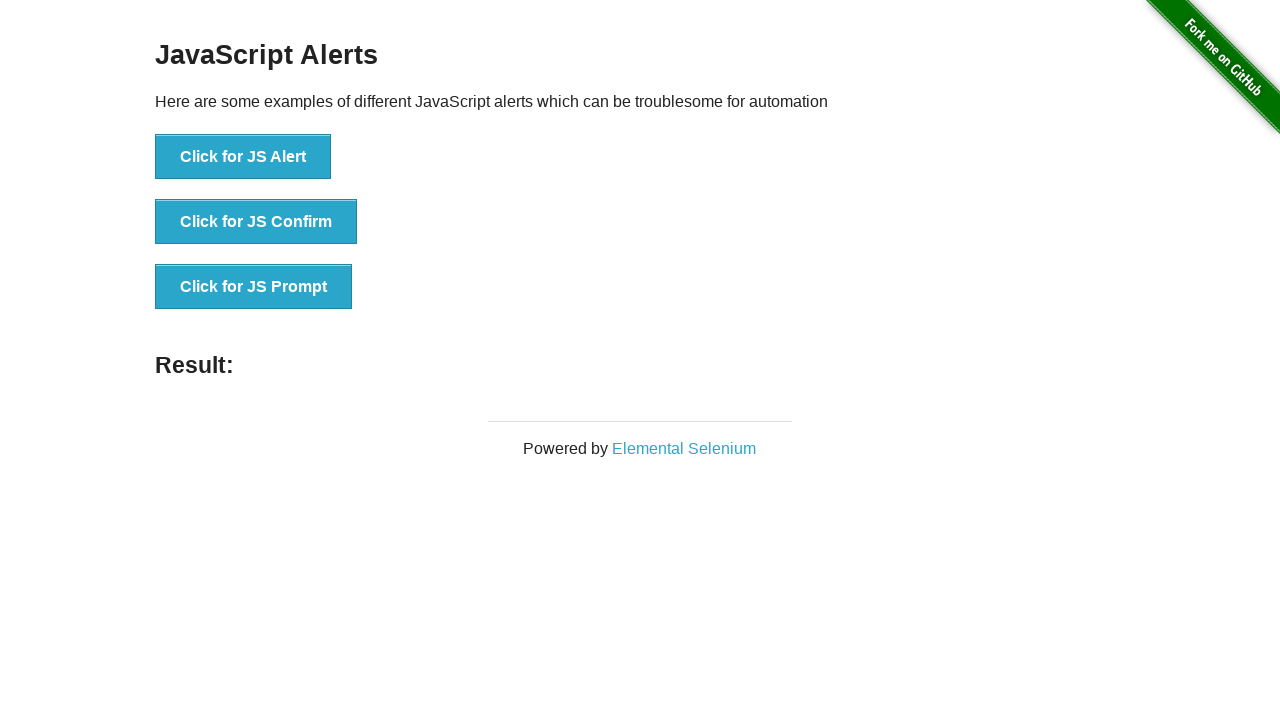

Registered dialog handler to accept prompt with text 'TestInput2024'
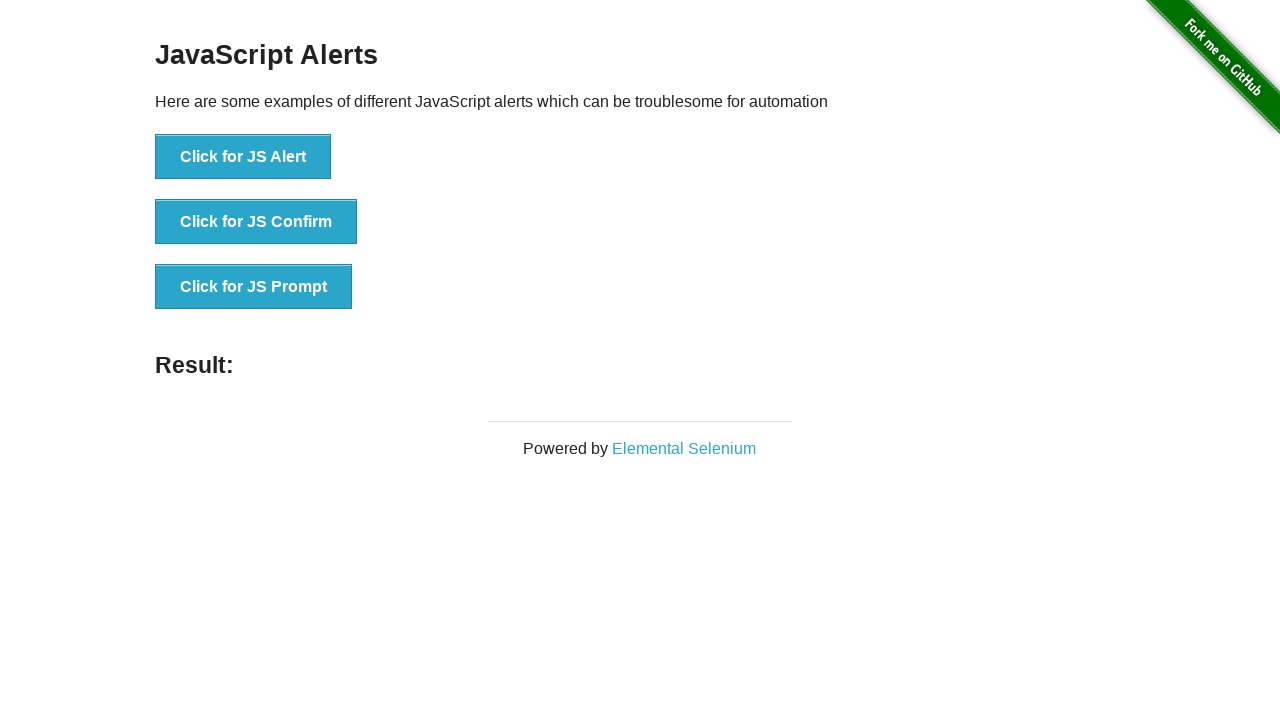

Clicked JS Prompt button at (254, 287) on button[onclick*='jsPrompt']
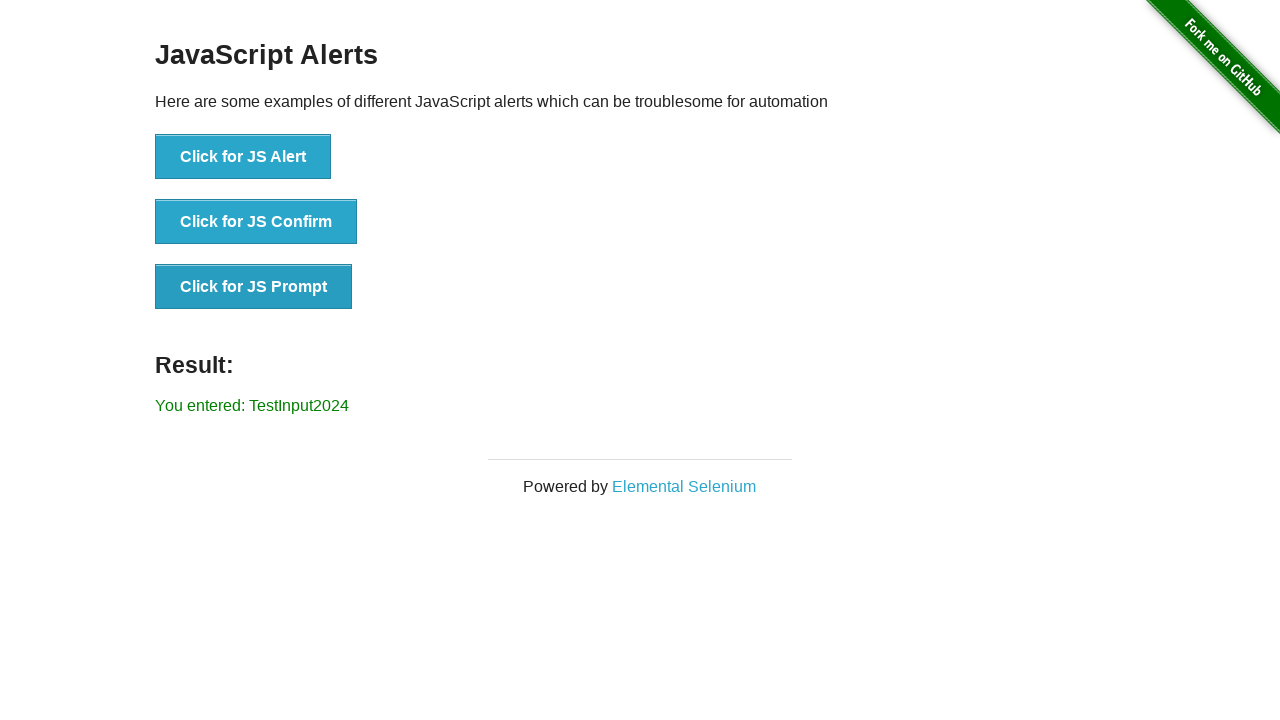

Waited for result element to appear and verified prompt was accepted with entered text
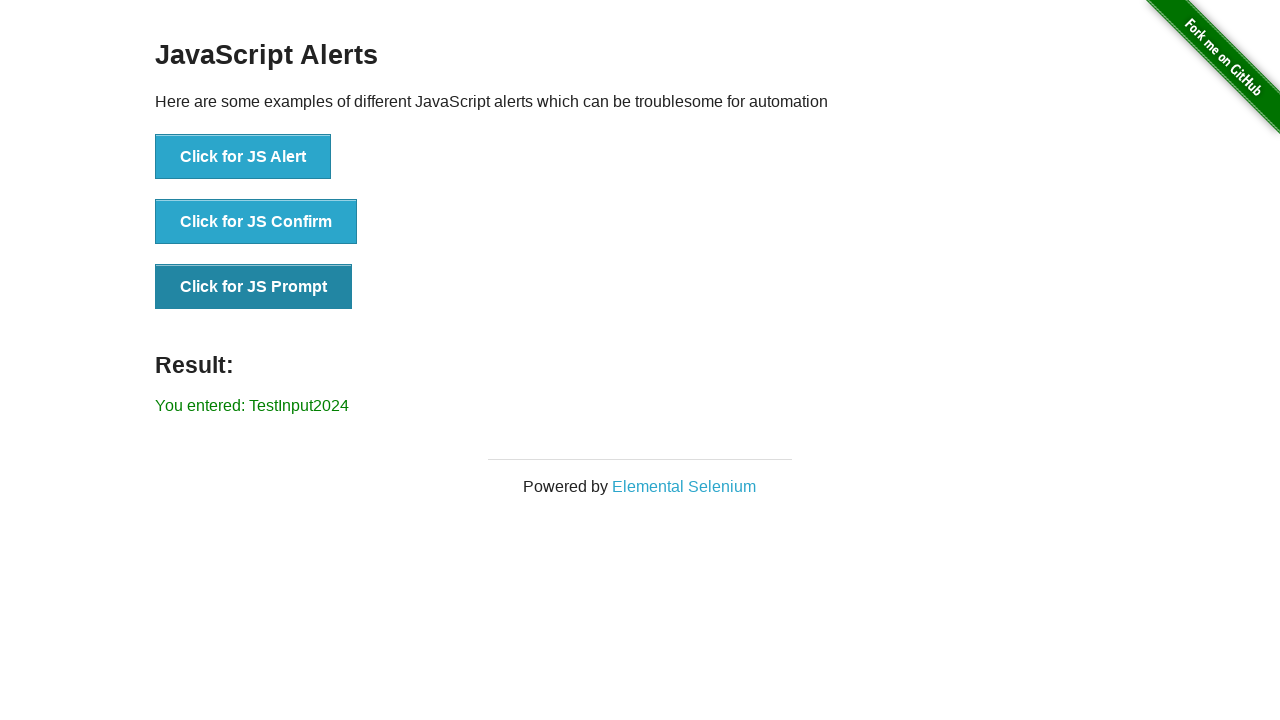

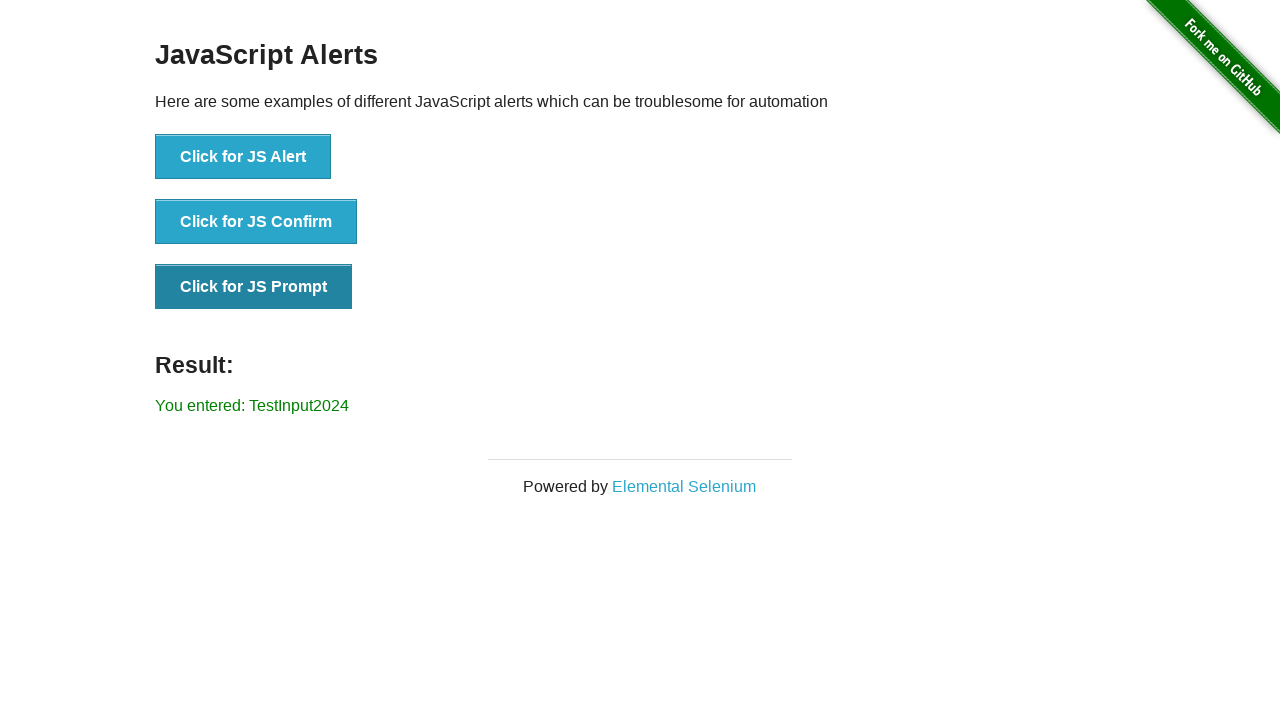